Navigates to the Selenium documentation website and scrolls down the page using the PAGE_DOWN key

Starting URL: https://www.selenium.dev/

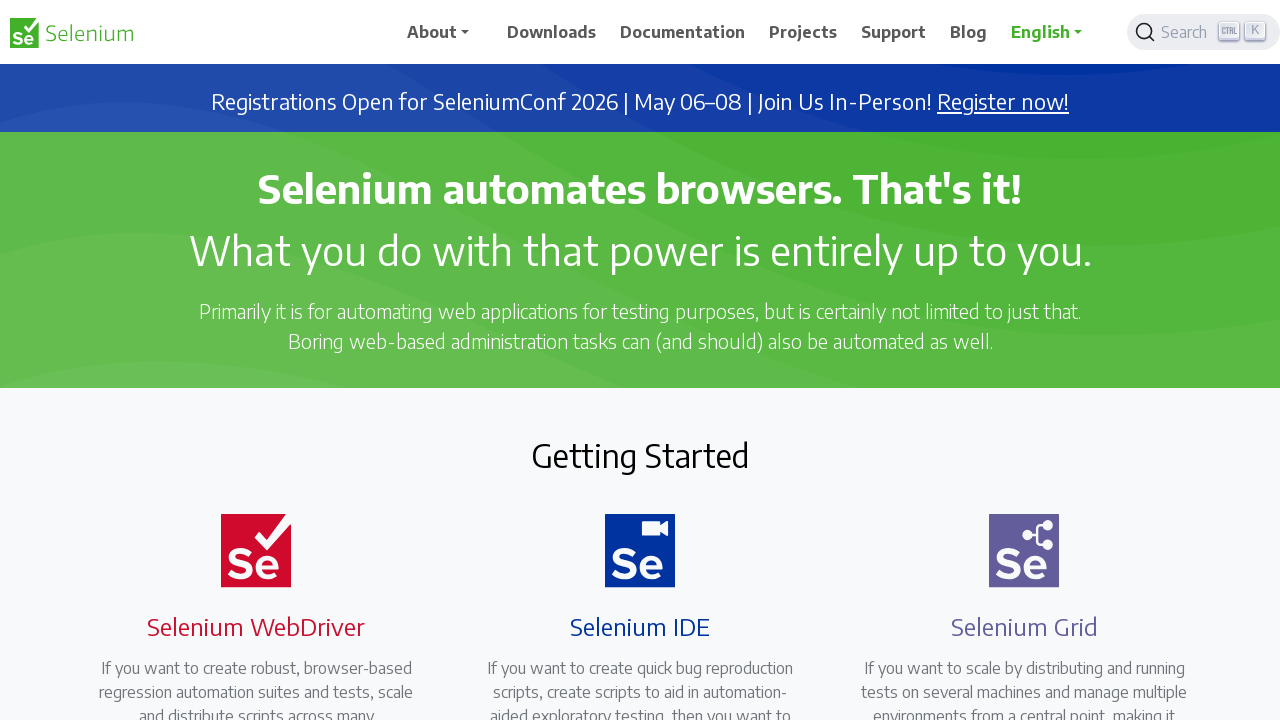

Navigated to Selenium documentation website
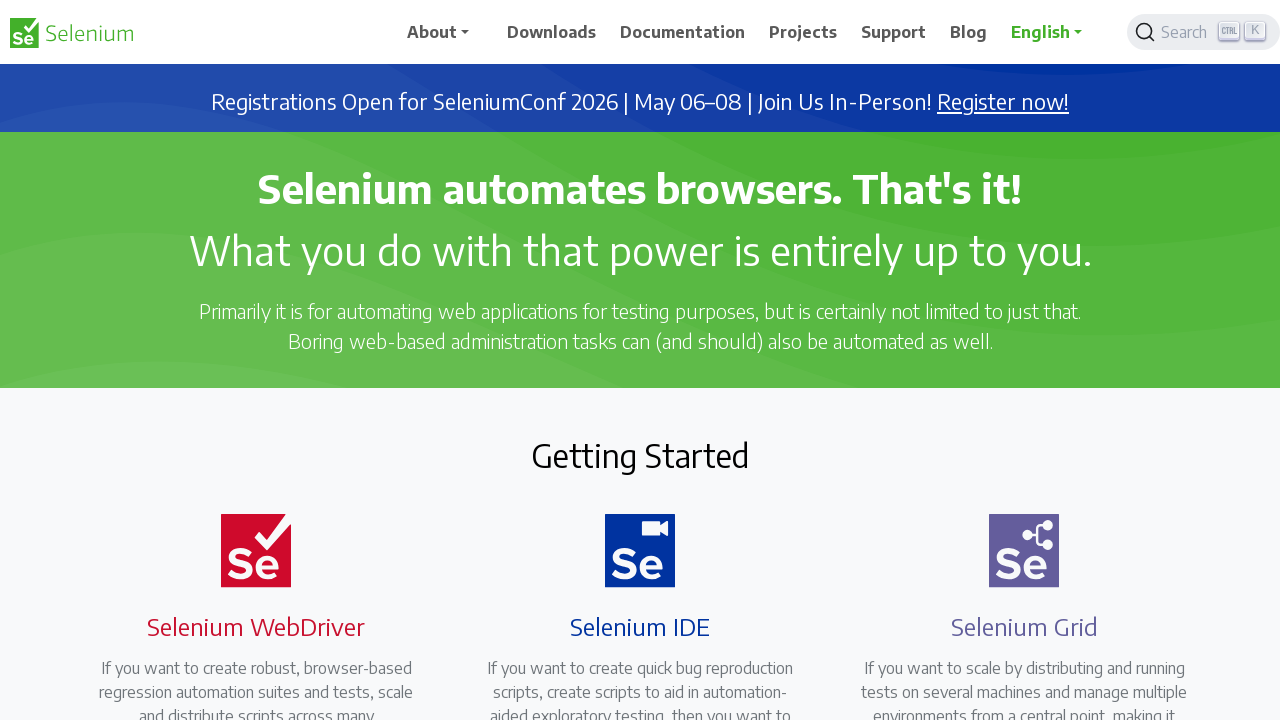

Scrolled down the page using PAGE_DOWN key
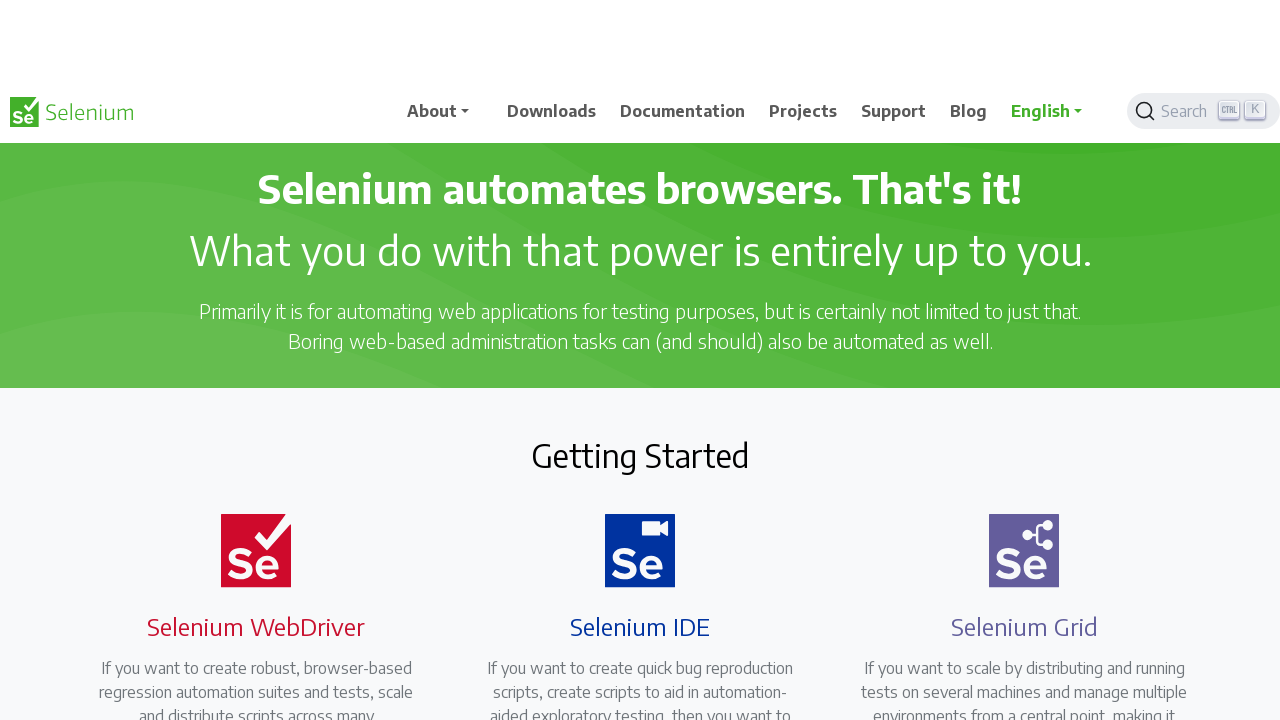

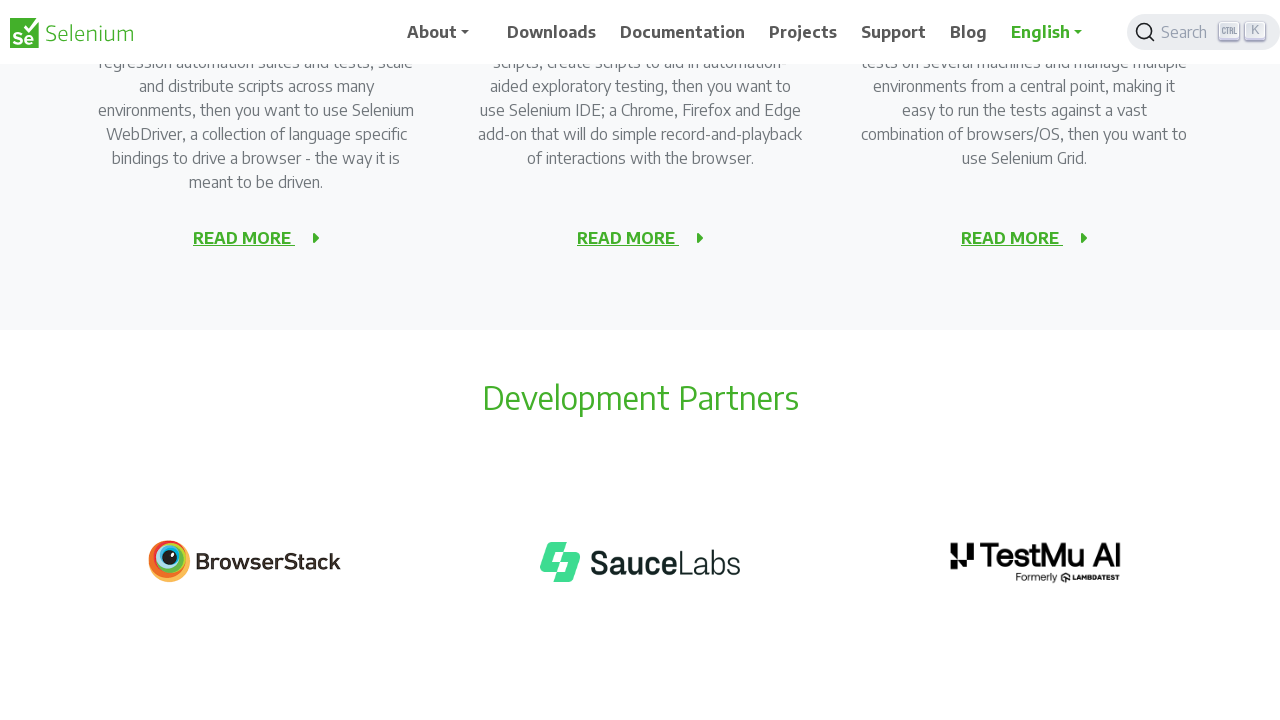